Tests drag and drop functionality by dragging an element to specific coordinates using offset values

Starting URL: https://jqueryui.com/resources/demos/droppable/default.html

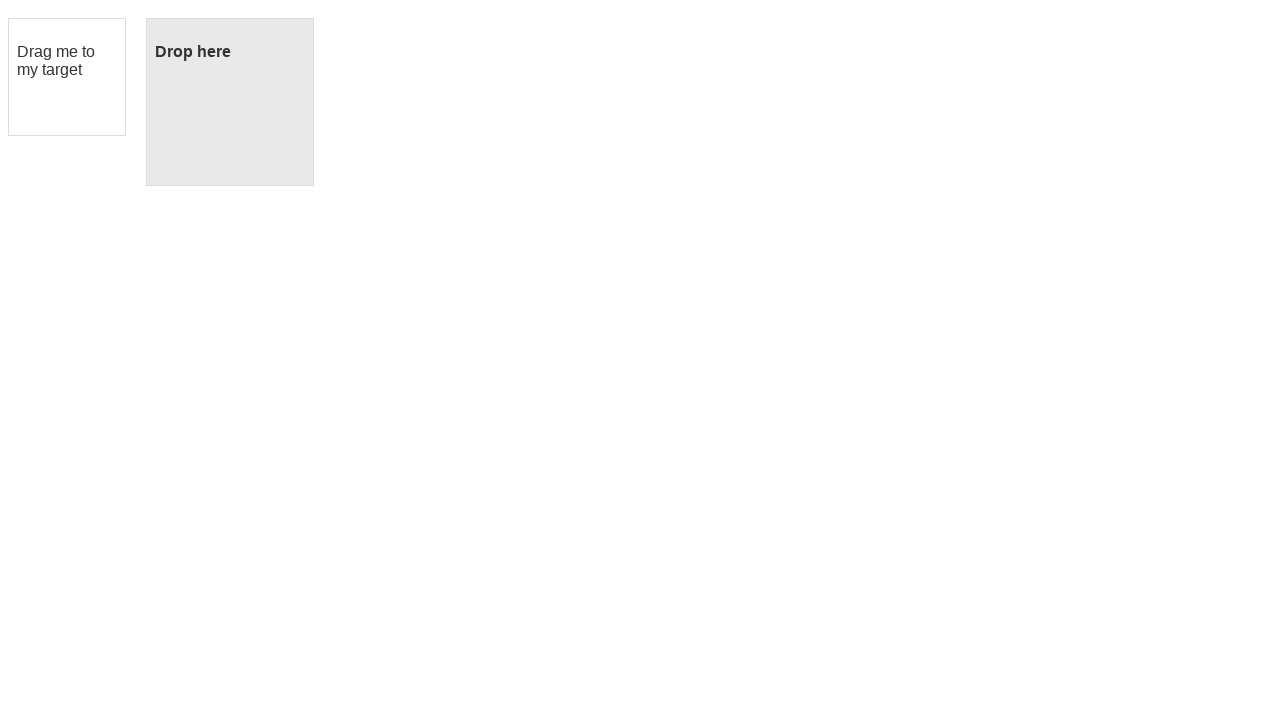

Located the draggable element (#draggable)
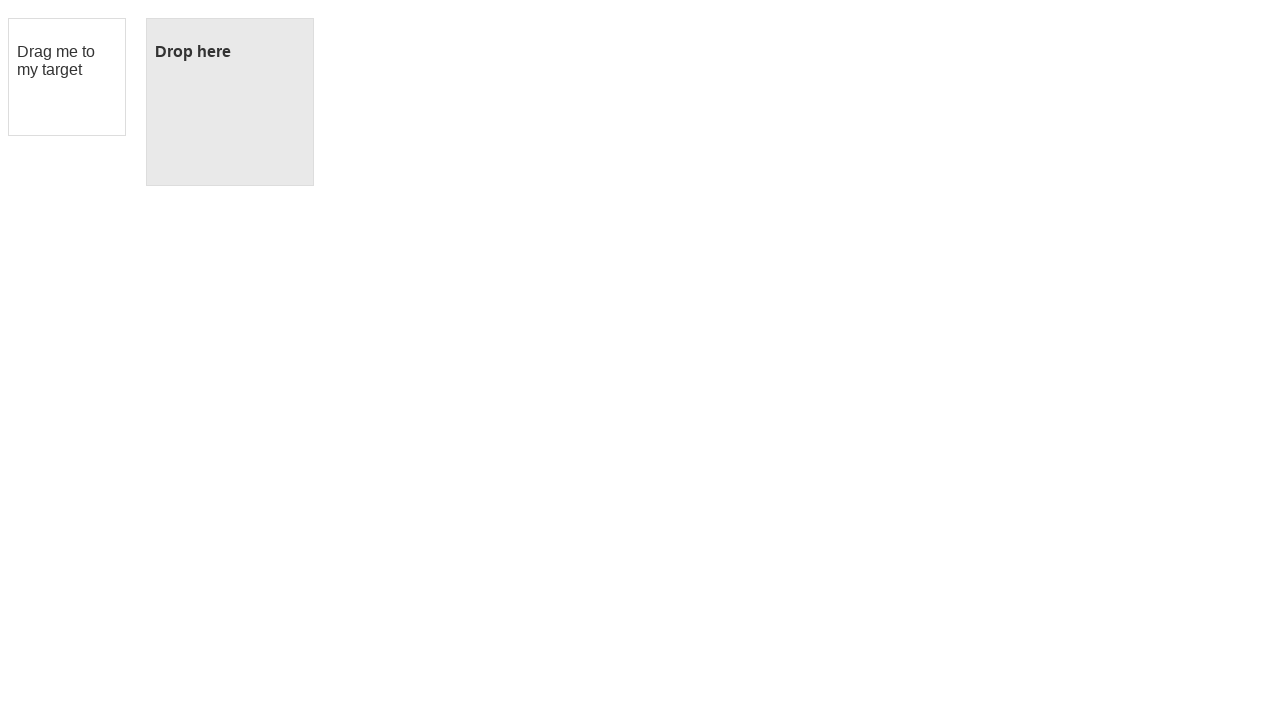

Retrieved bounding box of draggable element
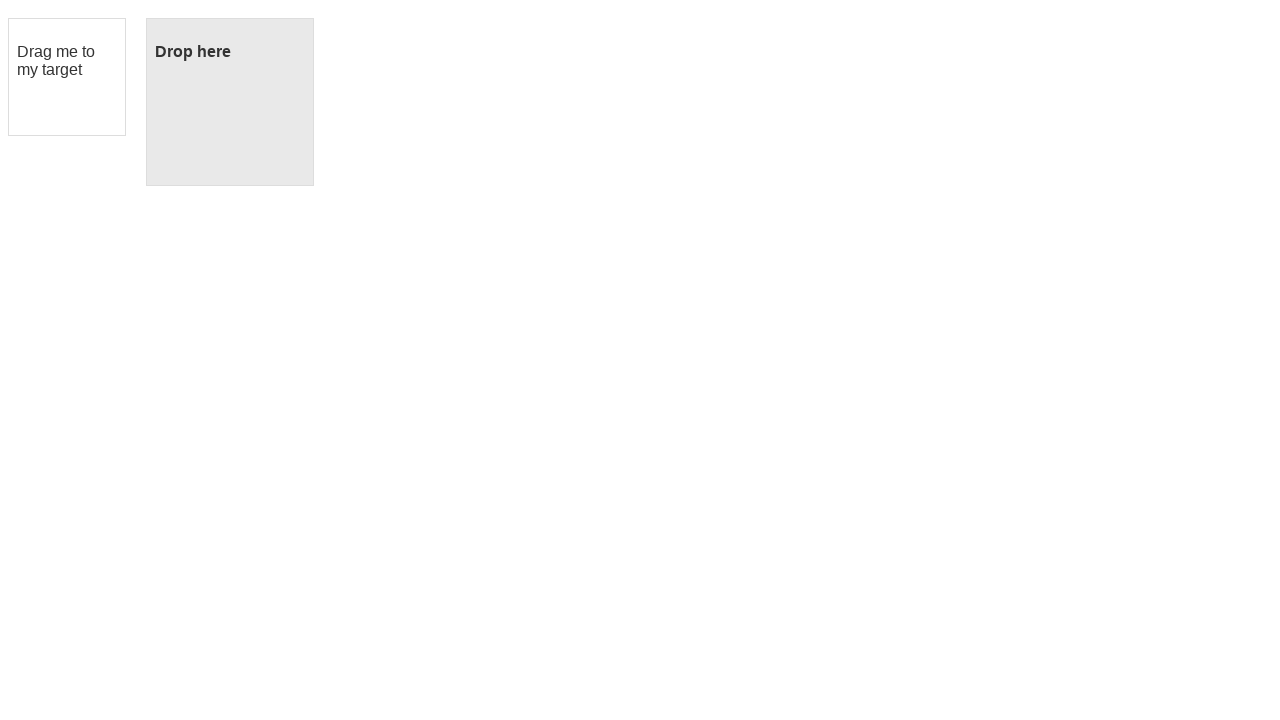

Moved mouse to center of draggable element at (67, 77)
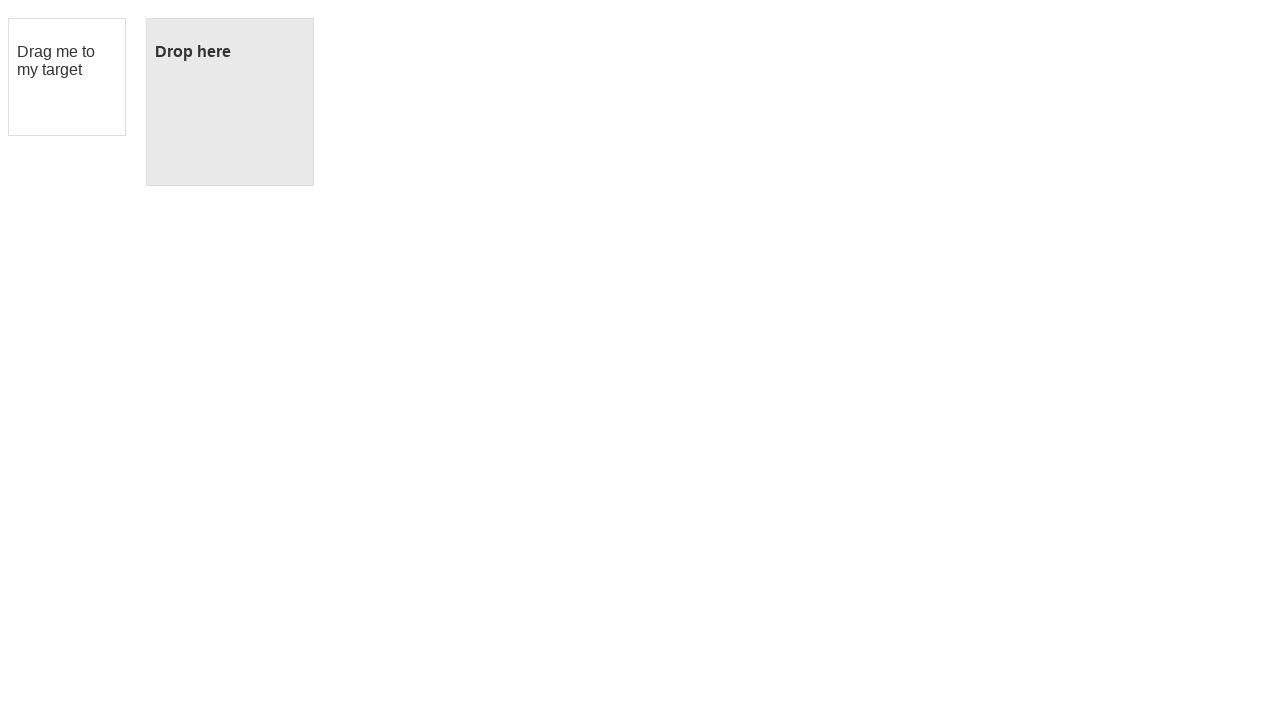

Pressed mouse button down to initiate drag at (67, 77)
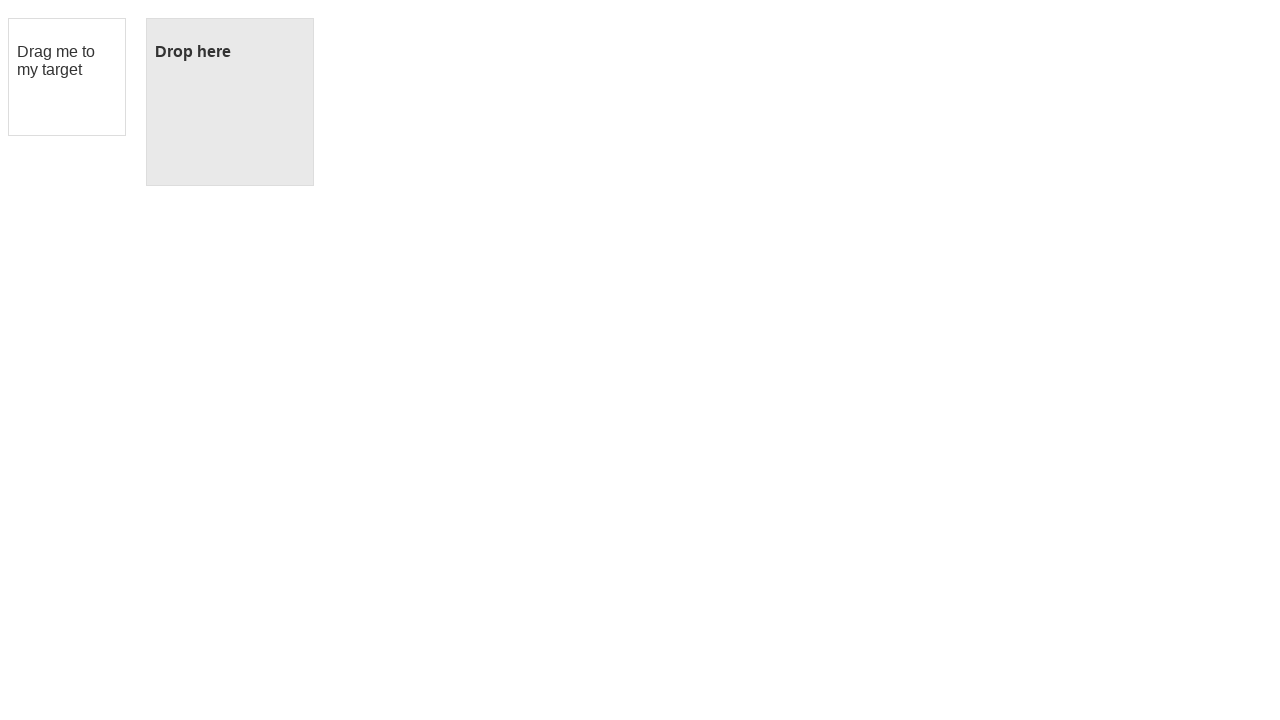

Dragged element 100px right and 200px down at (167, 277)
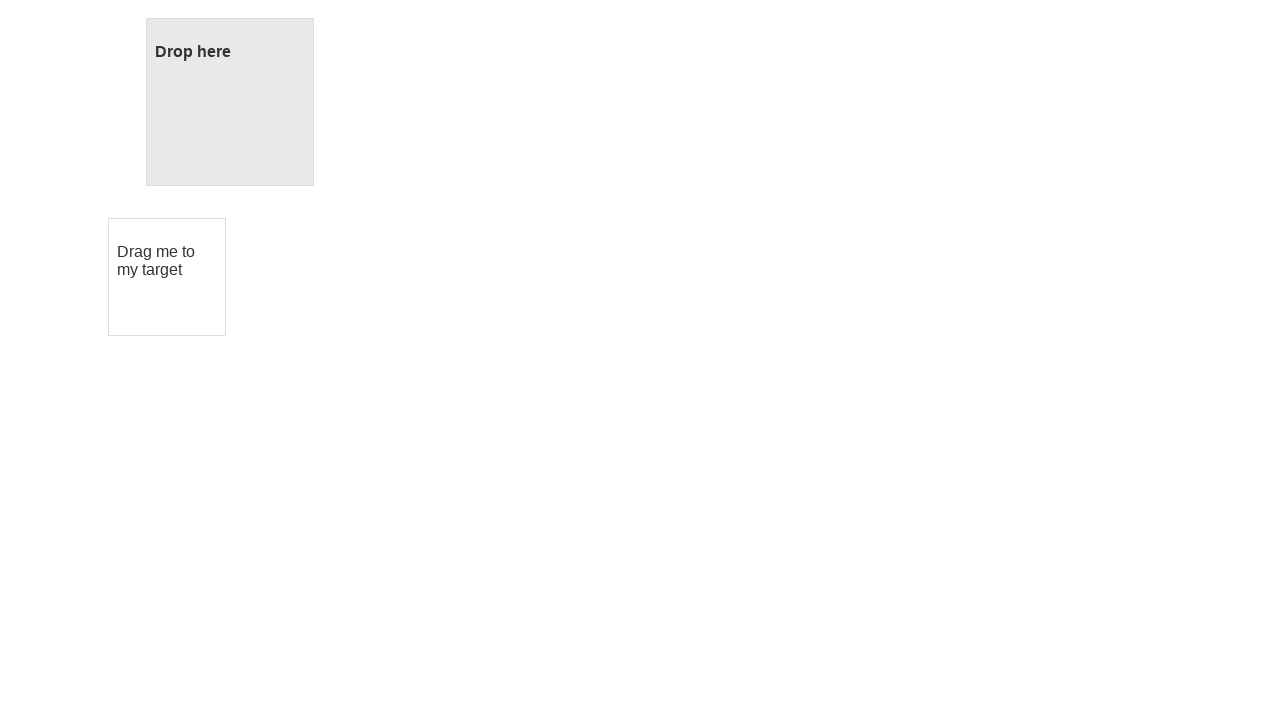

Released mouse button to complete drag and drop at (167, 277)
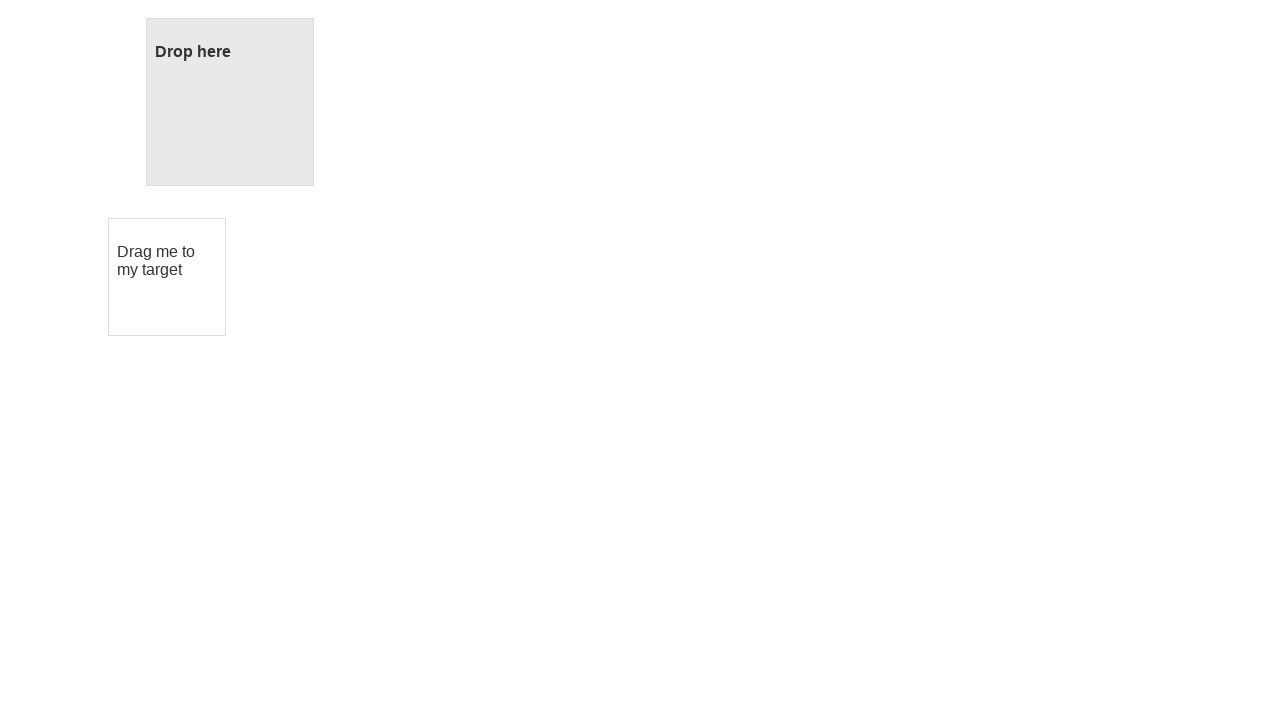

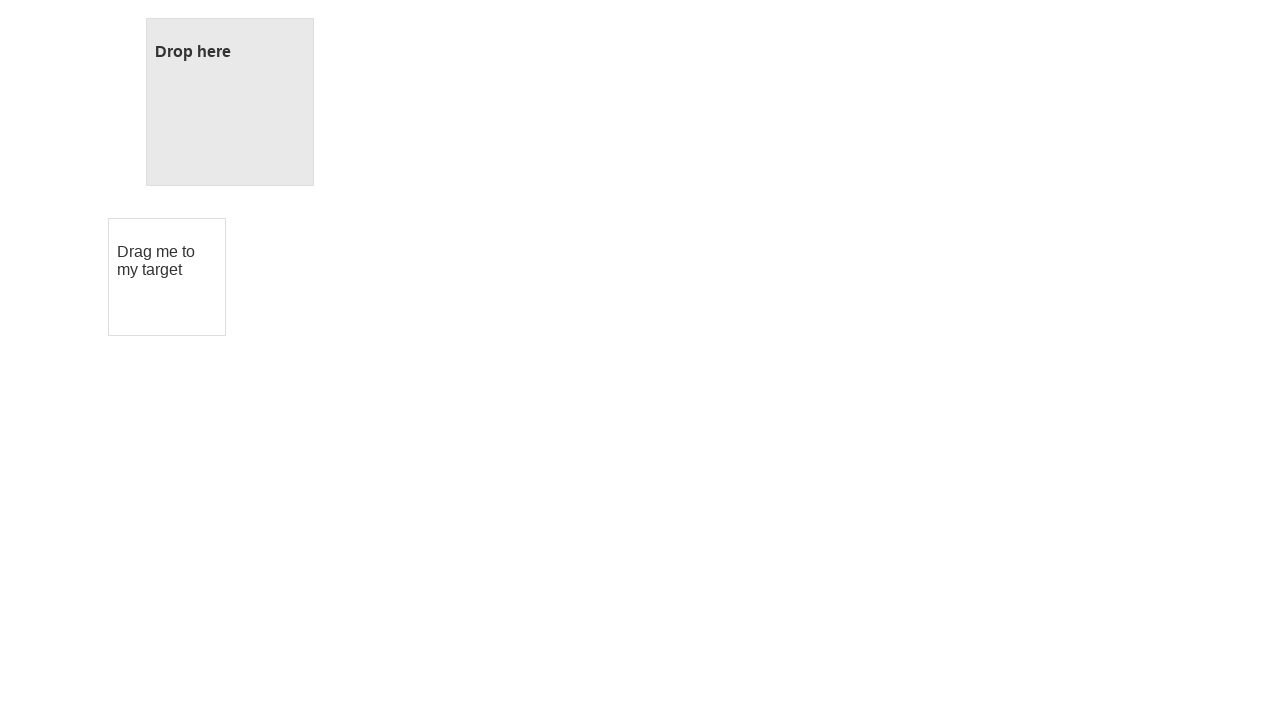